Tests parent-child dynamic dropdown functionality by selecting an origin city (Chennai) and a destination city (Pune) from cascading dropdown menus on a flight booking practice page

Starting URL: https://rahulshettyacademy.com/dropdownsPractise/

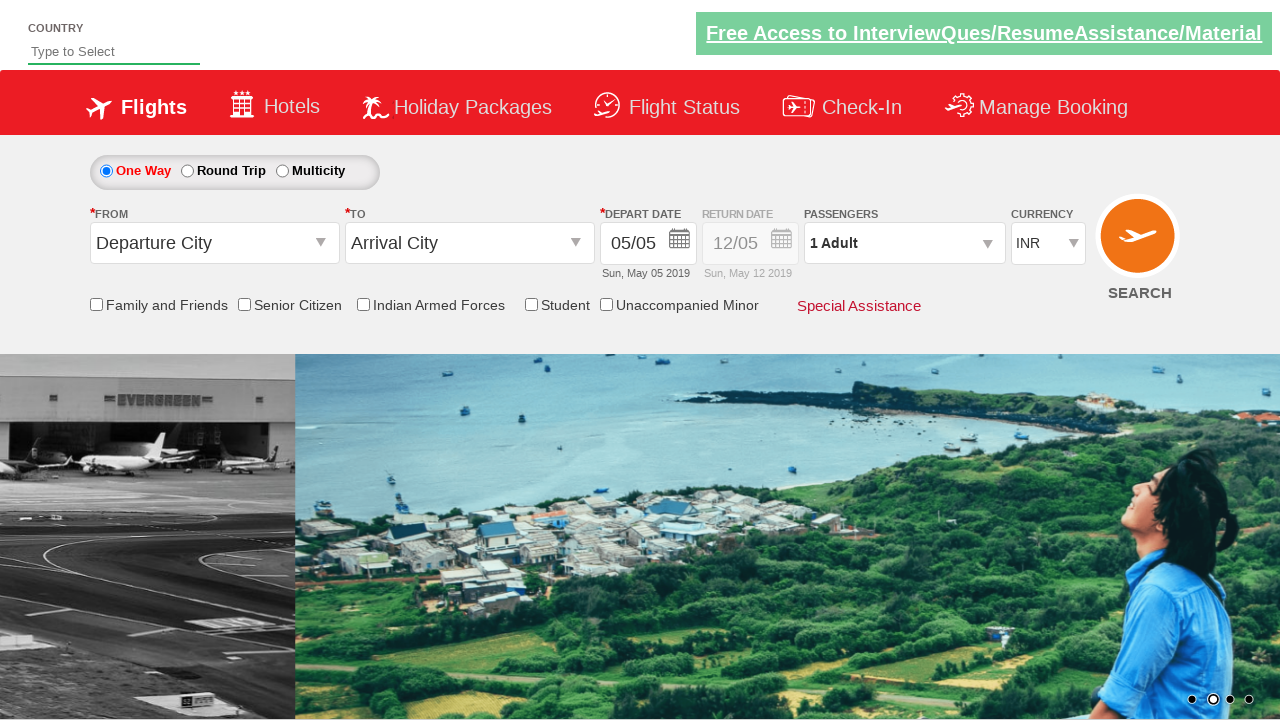

Clicked on origin station dropdown to open it at (214, 243) on #ctl00_mainContent_ddl_originStation1_CTXT
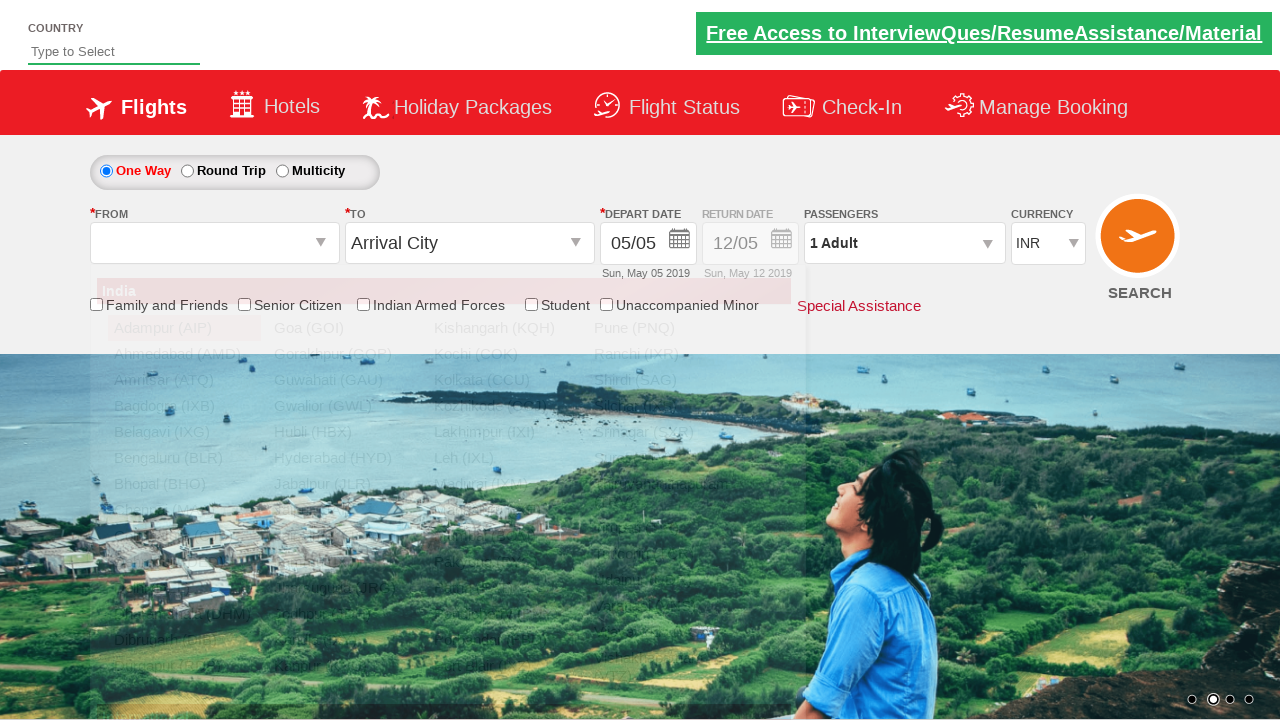

Selected Chennai (MAA) from origin dropdown at (184, 510) on xpath=//a[@value='MAA']
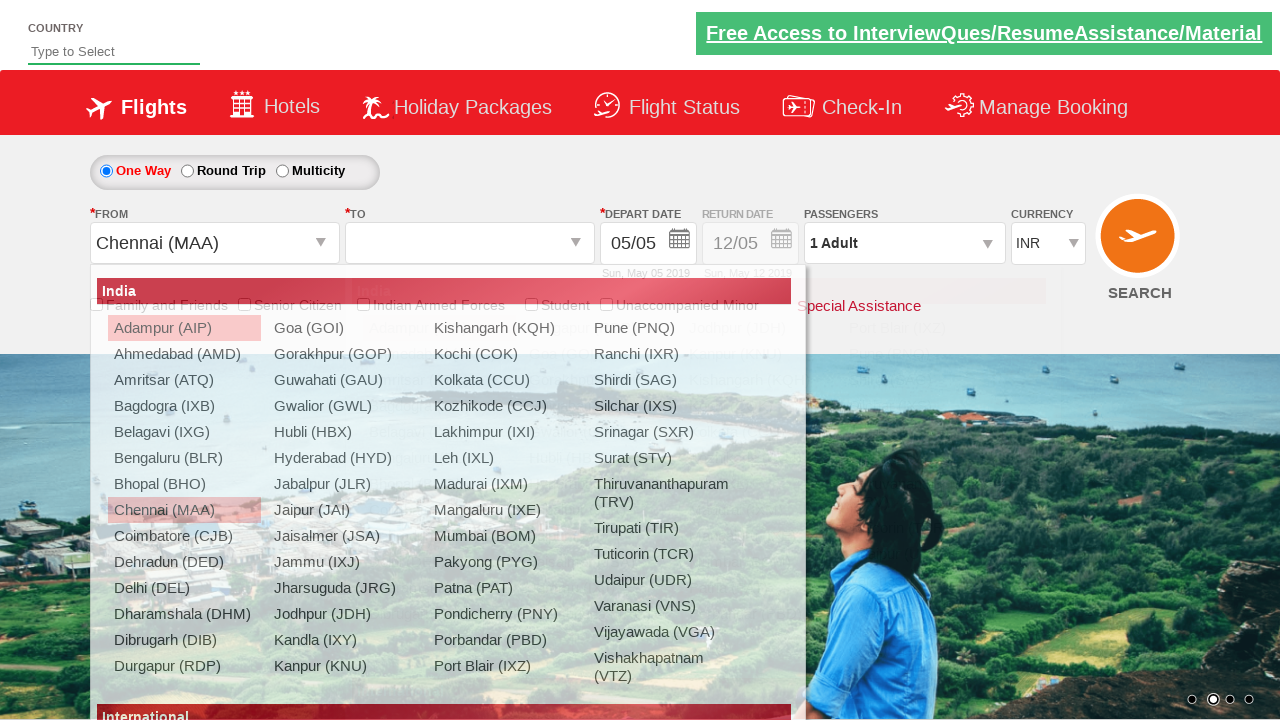

Clicked on destination station dropdown to open it at (470, 243) on #ctl00_mainContent_ddl_destinationStation1_CTXT
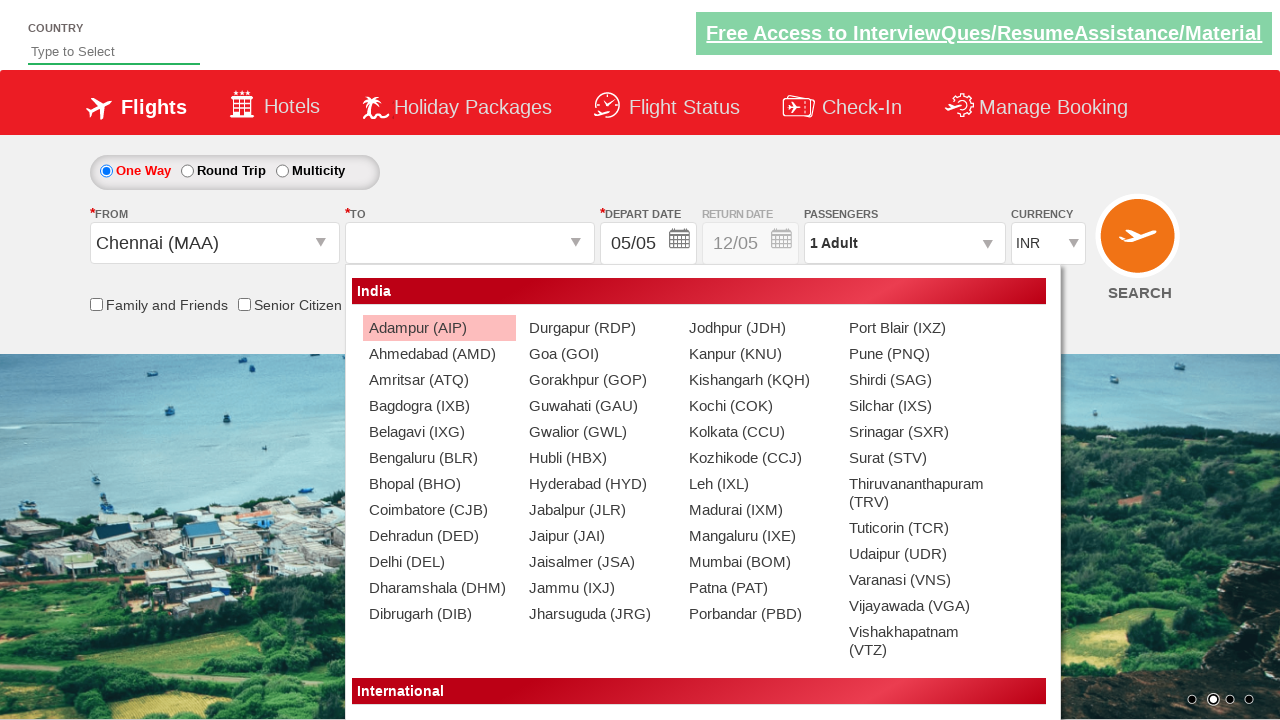

Selected Pune (PNQ) from destination dropdown at (919, 354) on xpath=//div[@id='ctl00_mainContent_ddl_destinationStation1_CTNR']//a[@value='PNQ
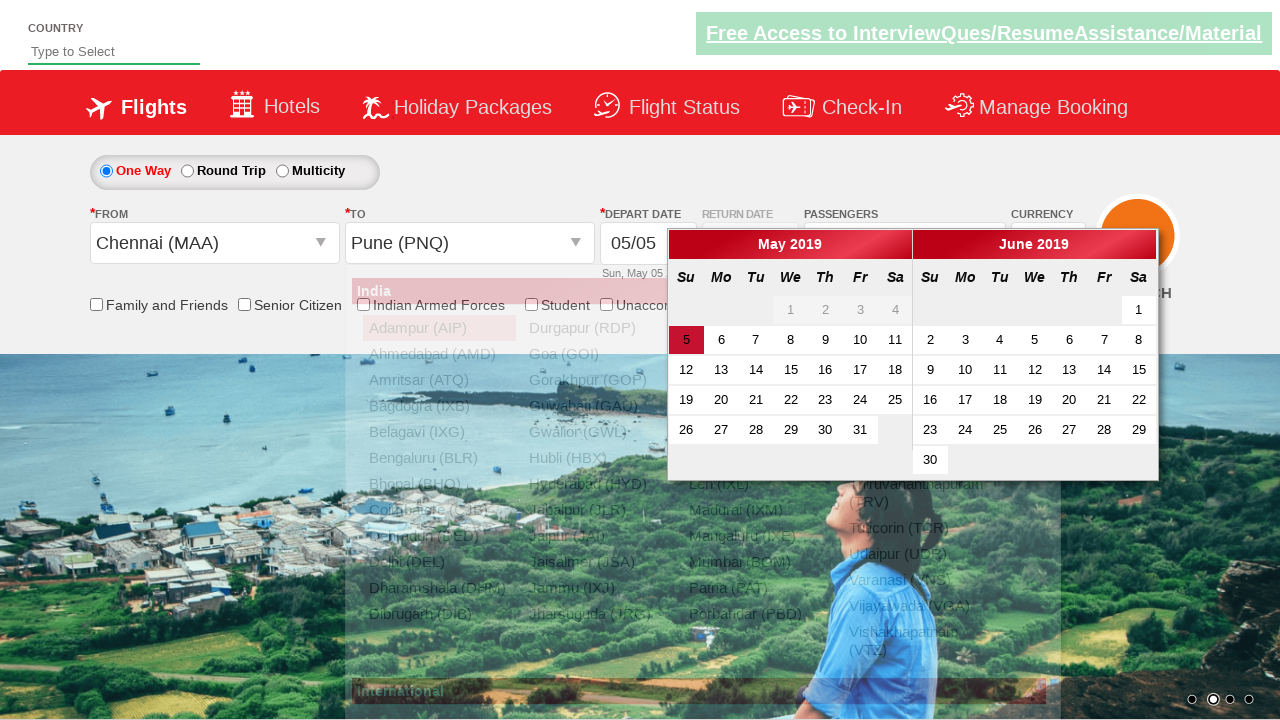

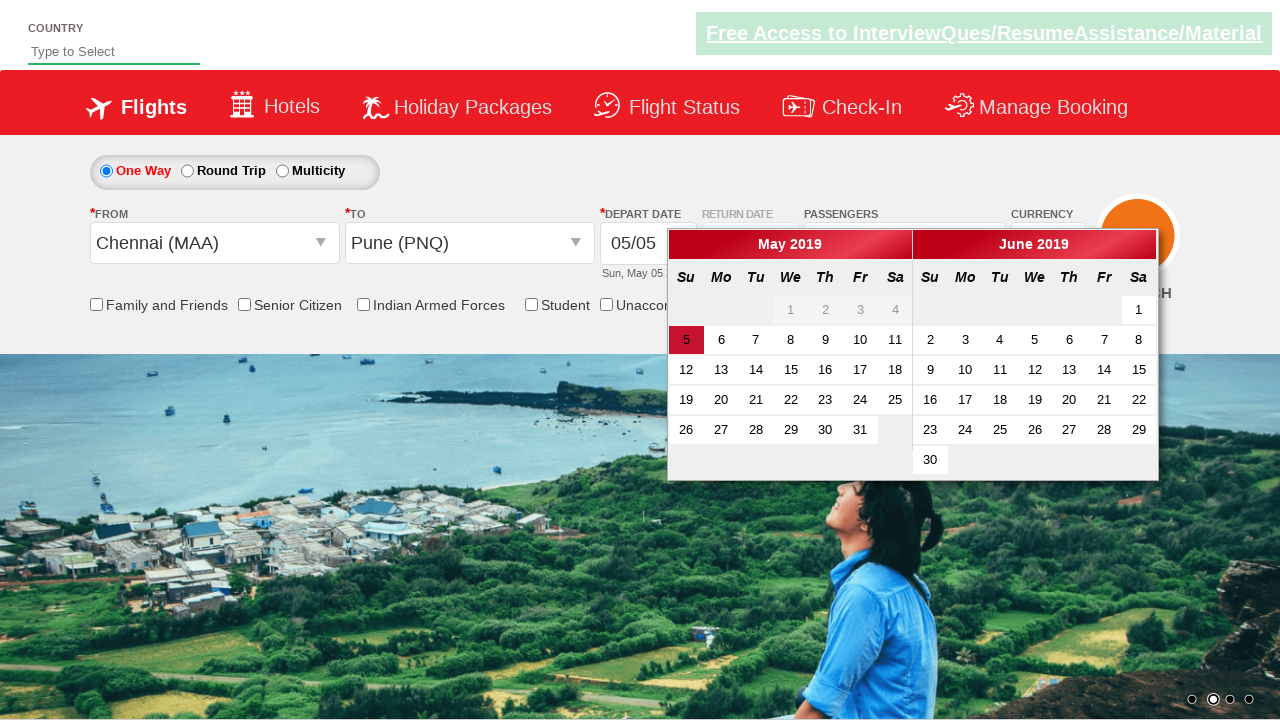